Tests guest access to a dart tournament bracket page by clicking "Continue without account", activating a checkbox, and proceeding to view the bracket.

Starting URL: https://app.dartcounter.net/tournaments/european-league-day-2-2piSdd/bracket

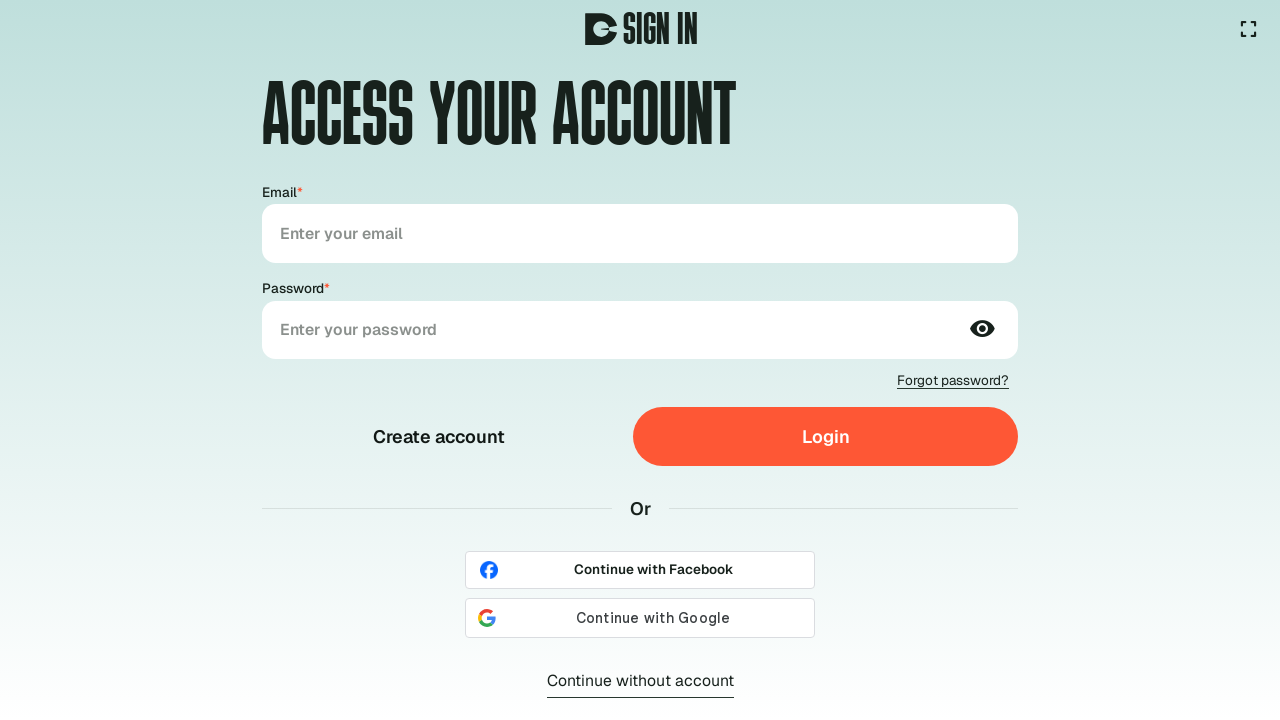

Waited 2 seconds for page to load
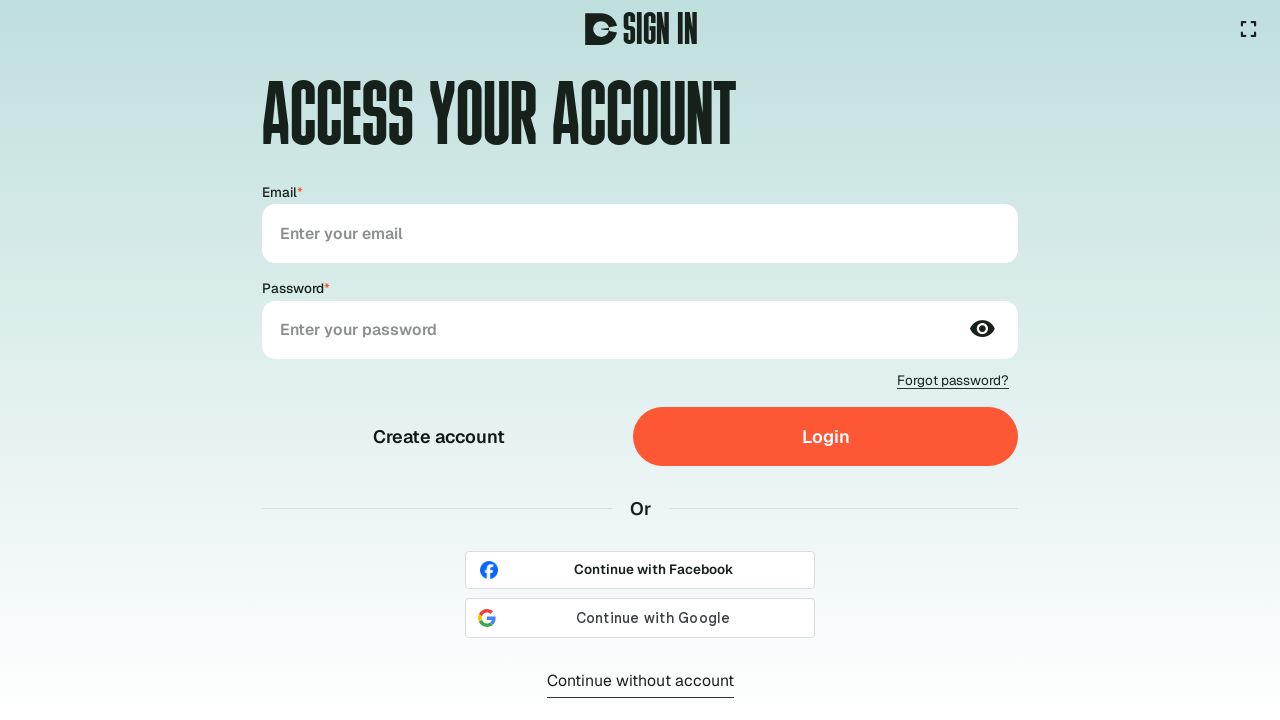

Clicked 'Continue without account' button at (640, 682) on internal:text="Continue without account"i
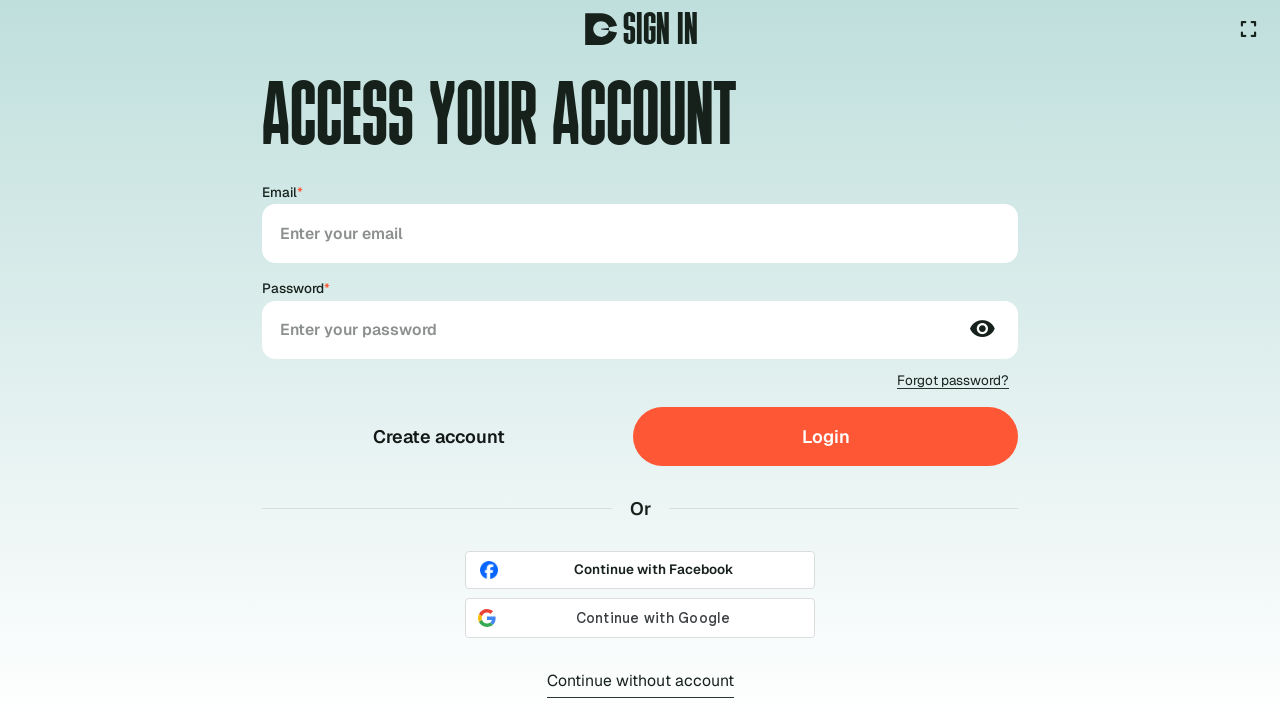

Waited 2 seconds after clicking guest button
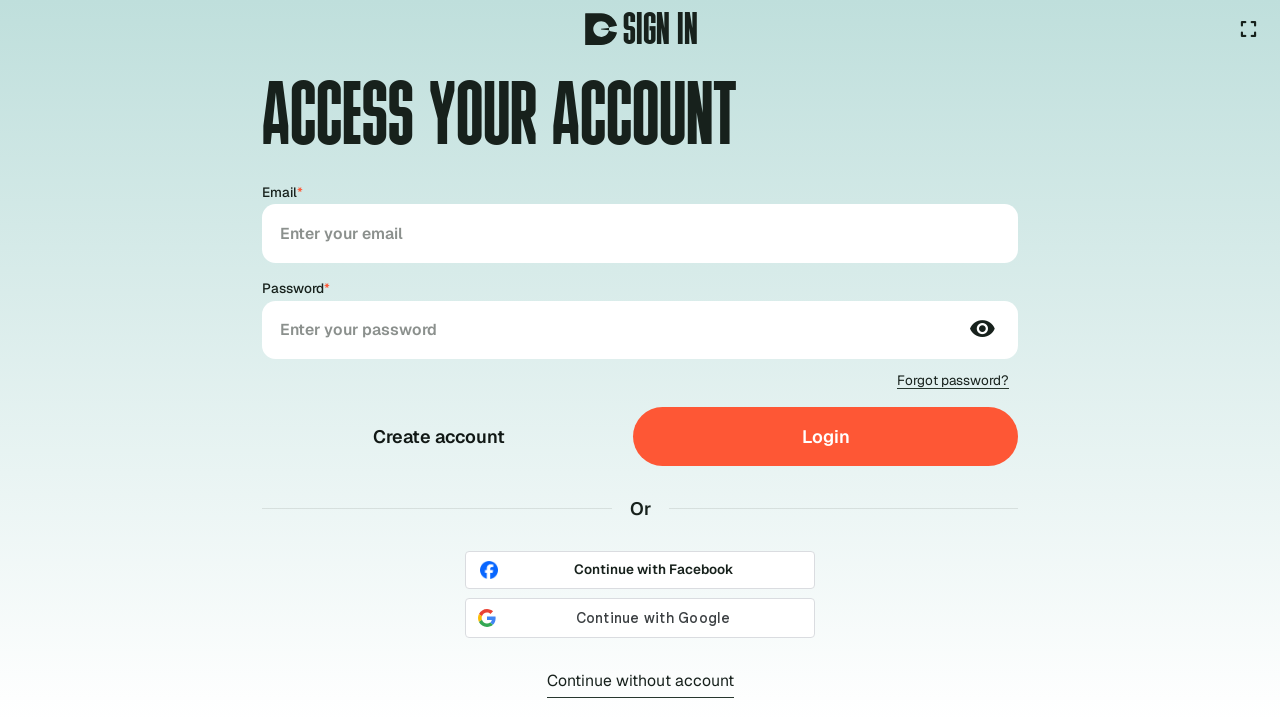

Clicked Continue button to proceed to bracket
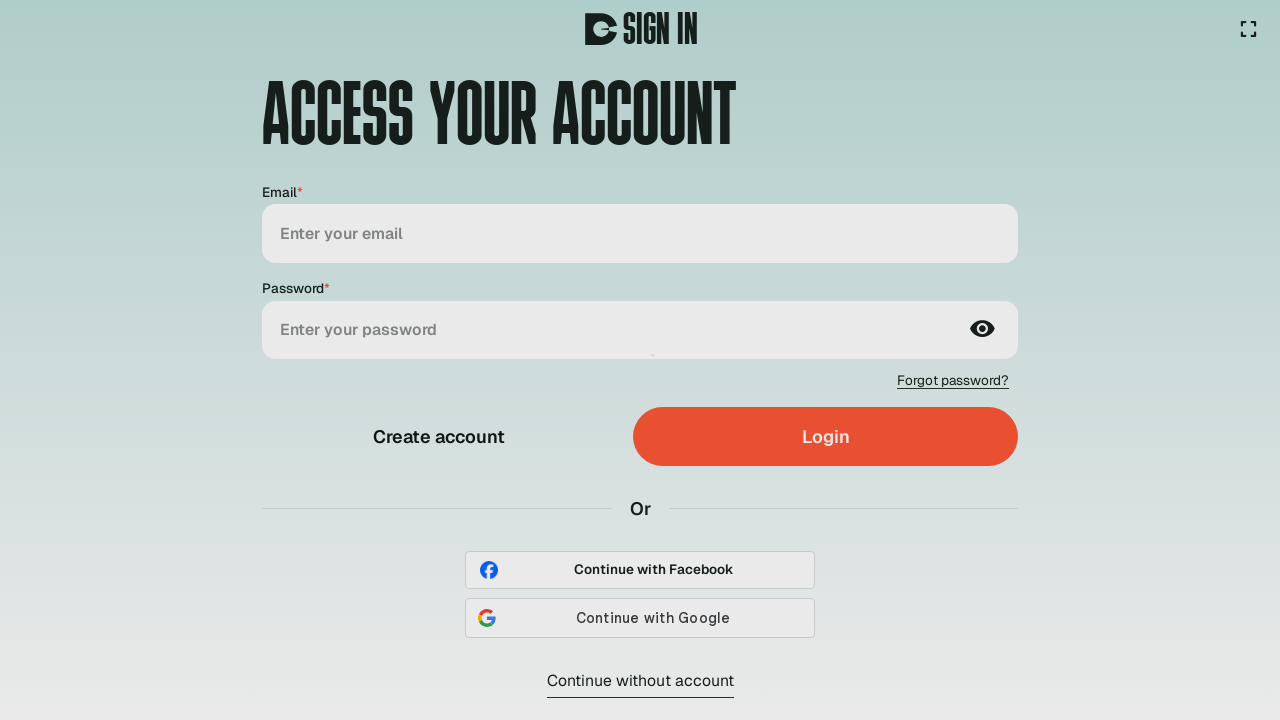

Bracket page loaded - SVG element rendered
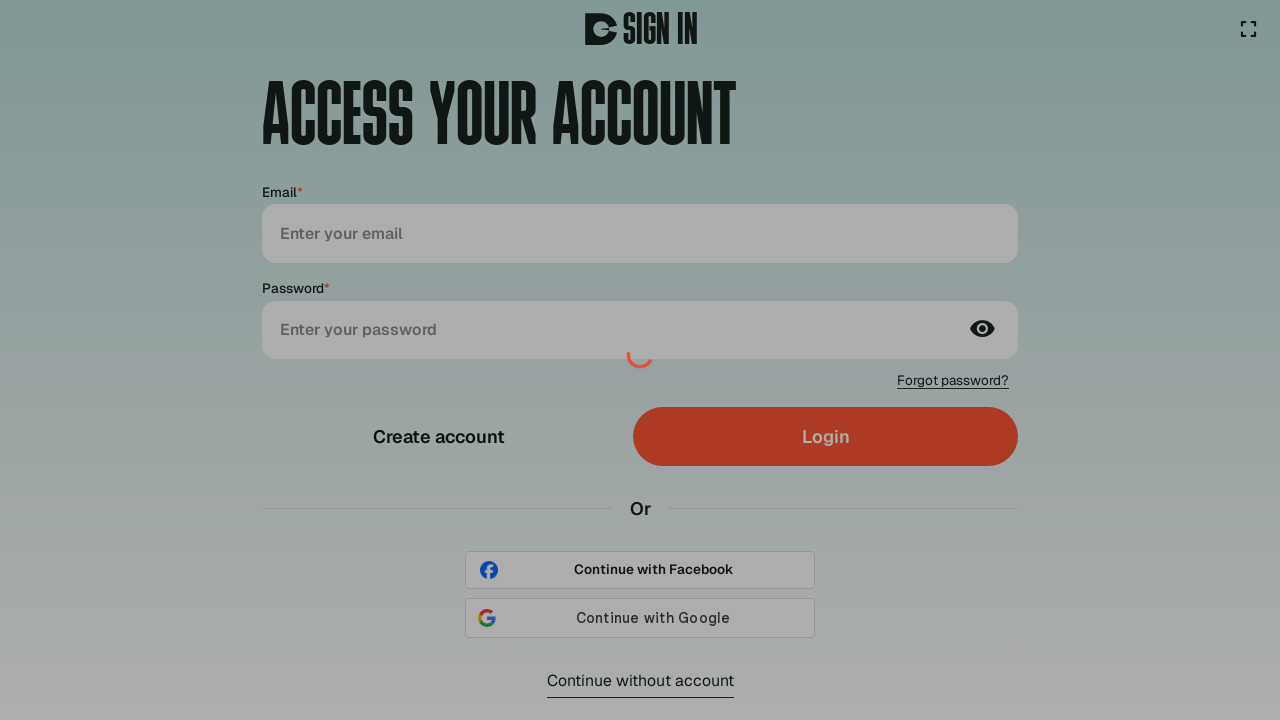

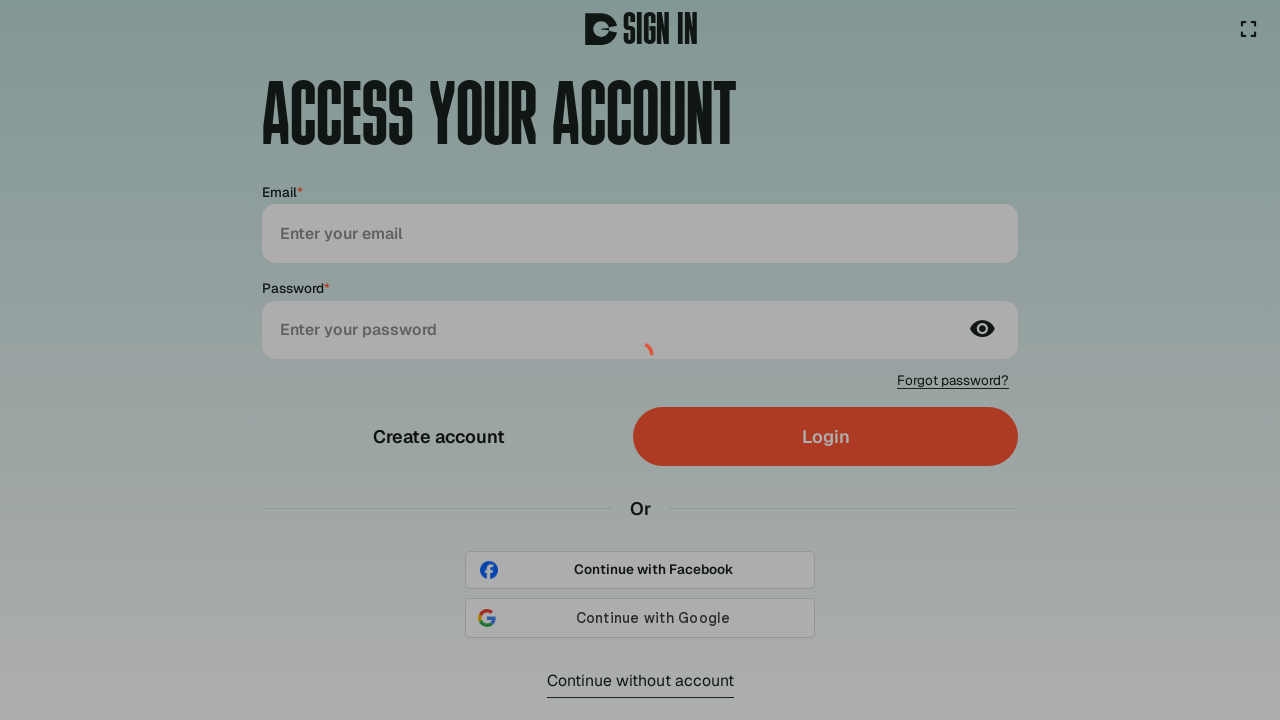